Tests dynamic loading functionality by clicking a start button and waiting for text to appear after a loading animation completes

Starting URL: https://automationfc.github.io/dynamic-loading/

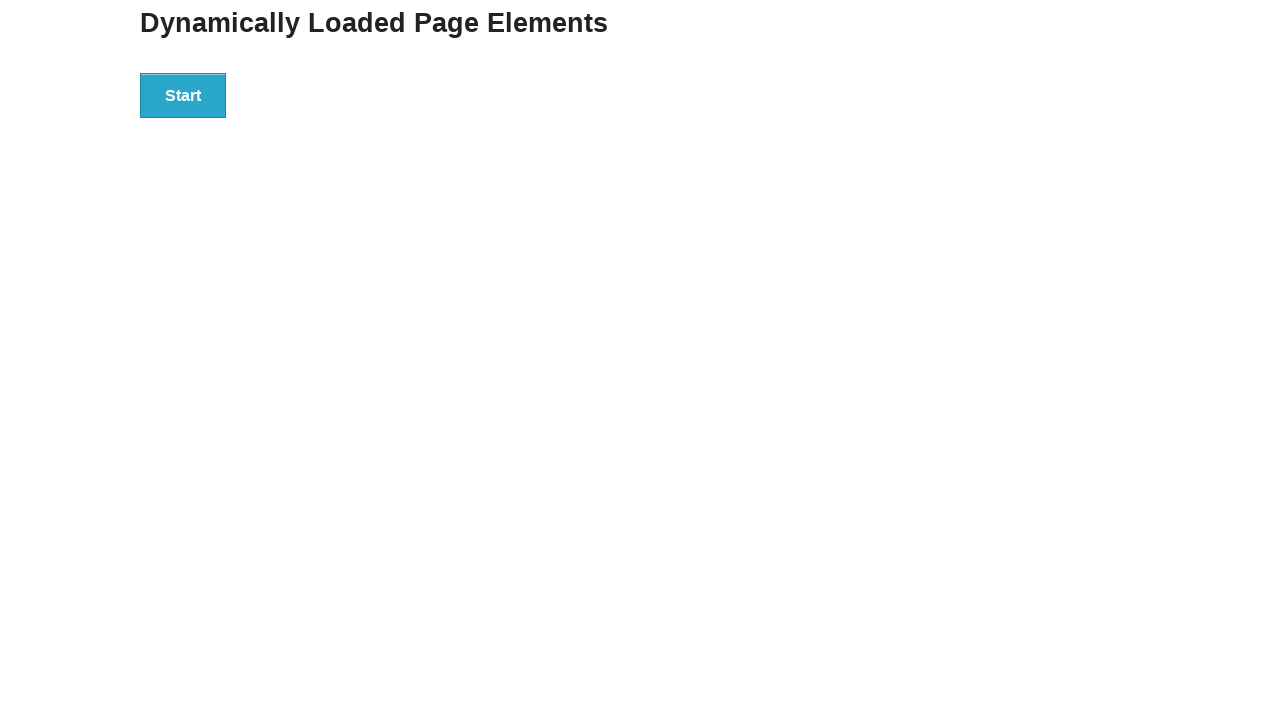

Clicked start button to trigger dynamic loading at (183, 95) on div#start>button
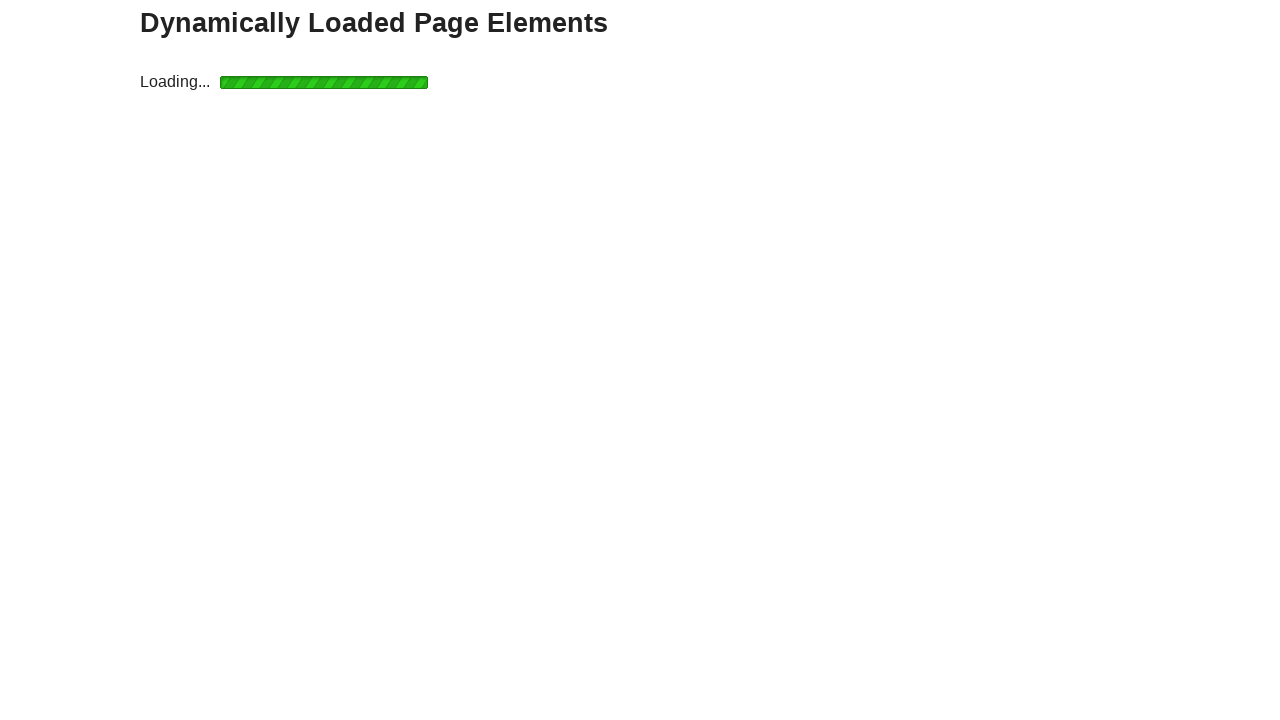

Loading animation completed and 'Hello World!' text appeared
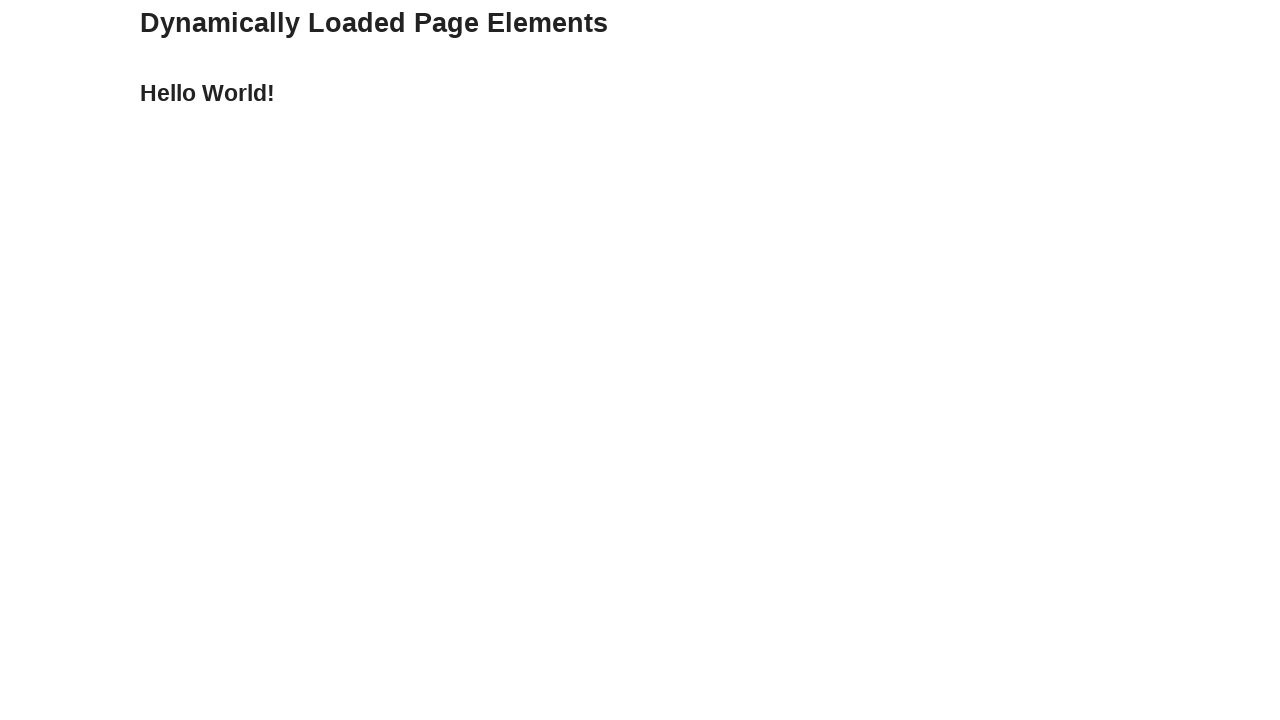

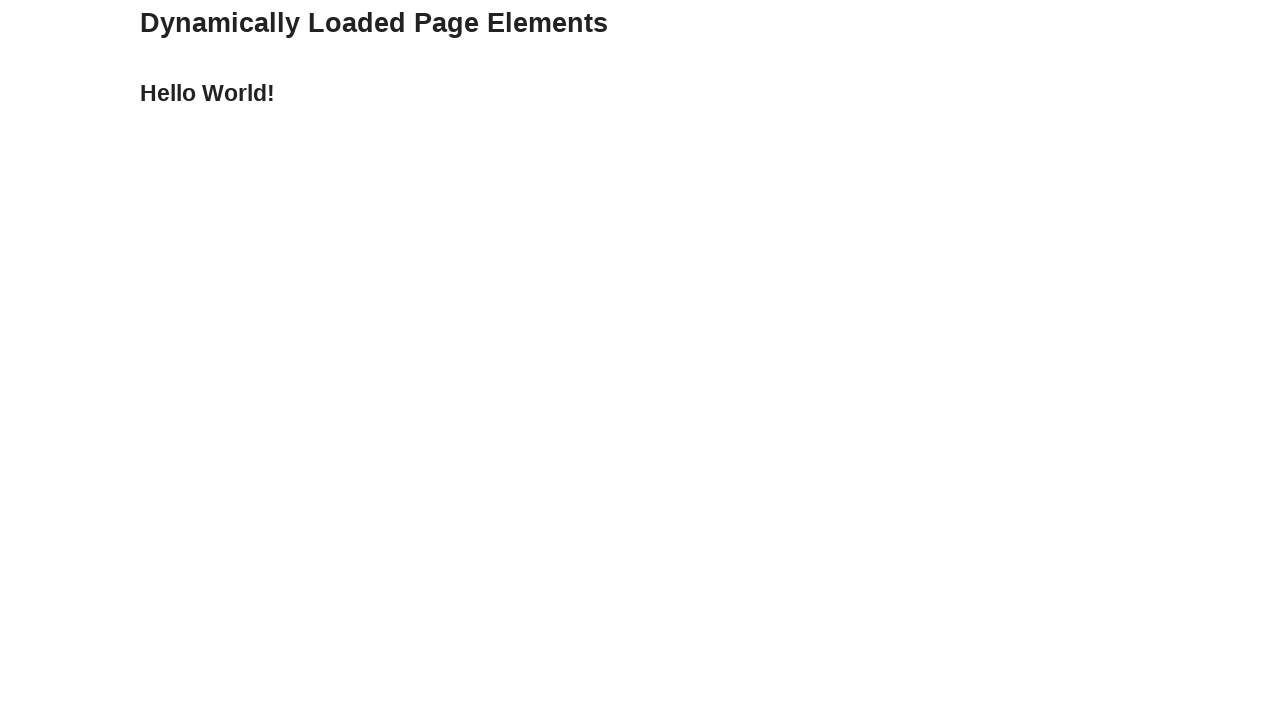